Tests prompt dialog by clicking the prompt button, entering text in the prompt, accepting it, and verifying the result is displayed

Starting URL: https://demoqa.com/alerts

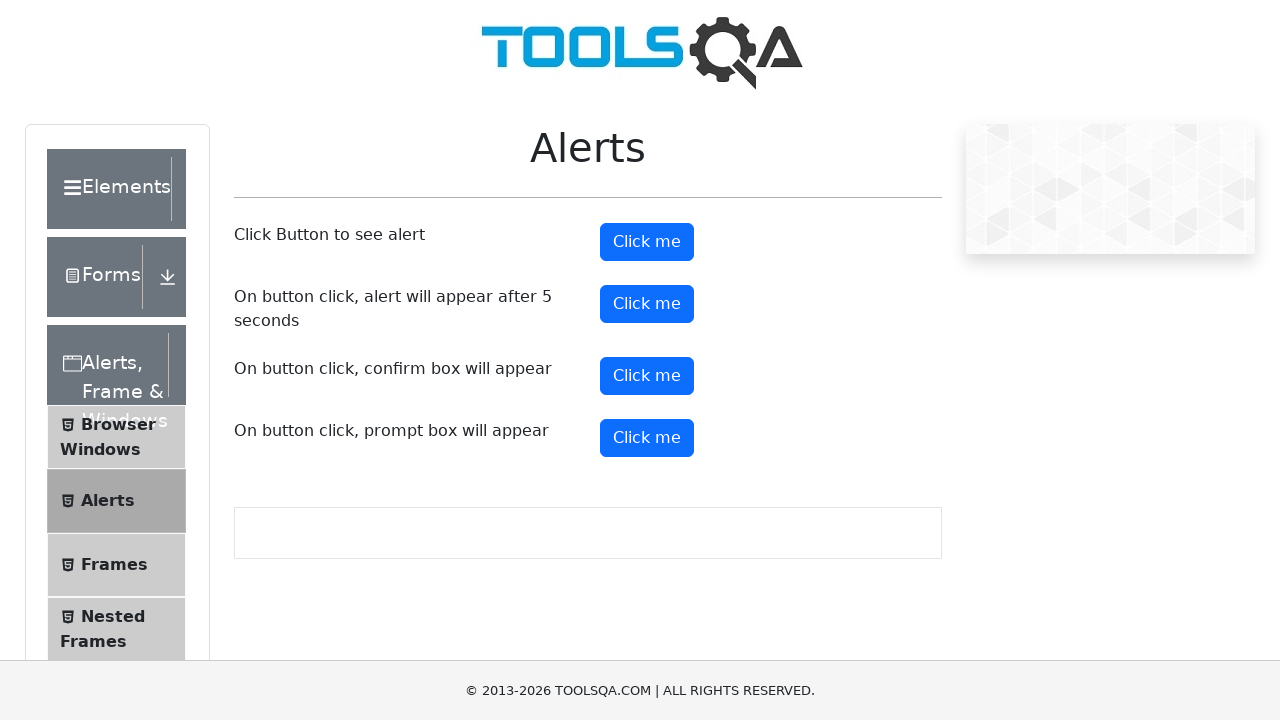

Set up dialog handler to accept first prompt with 'Alyara' and dismiss subsequent prompts
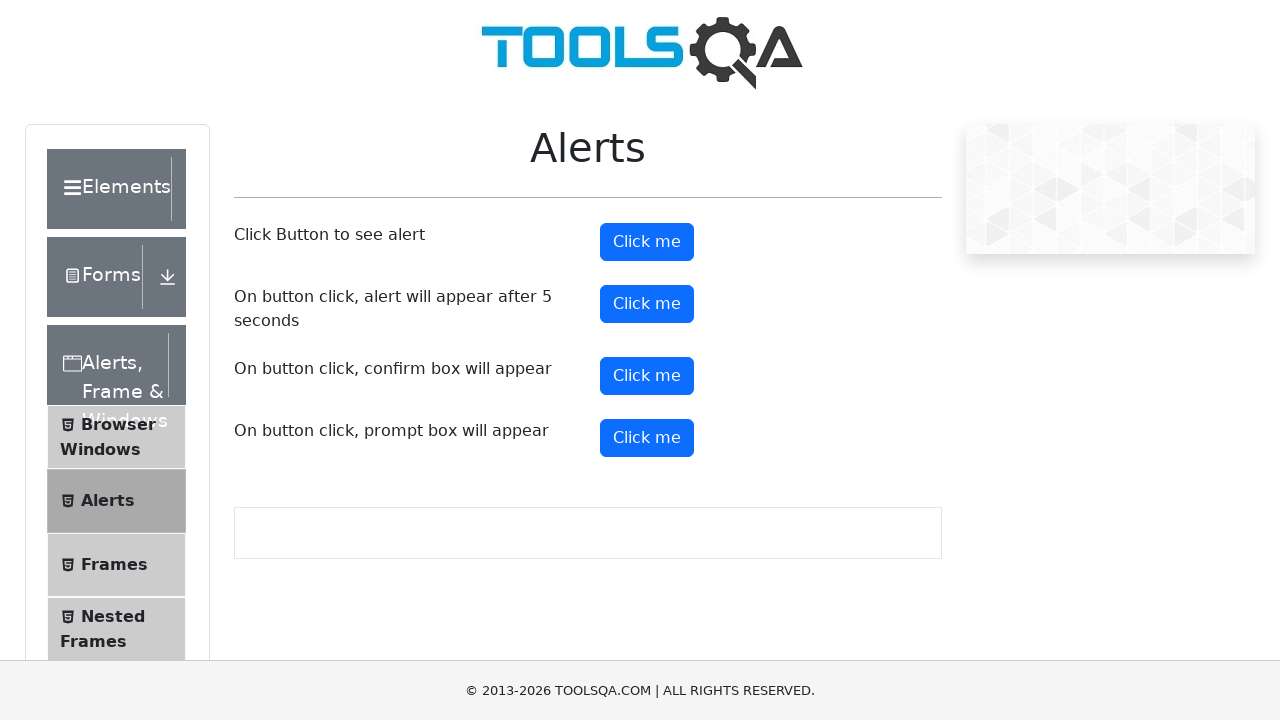

Scrolled prompt button into view
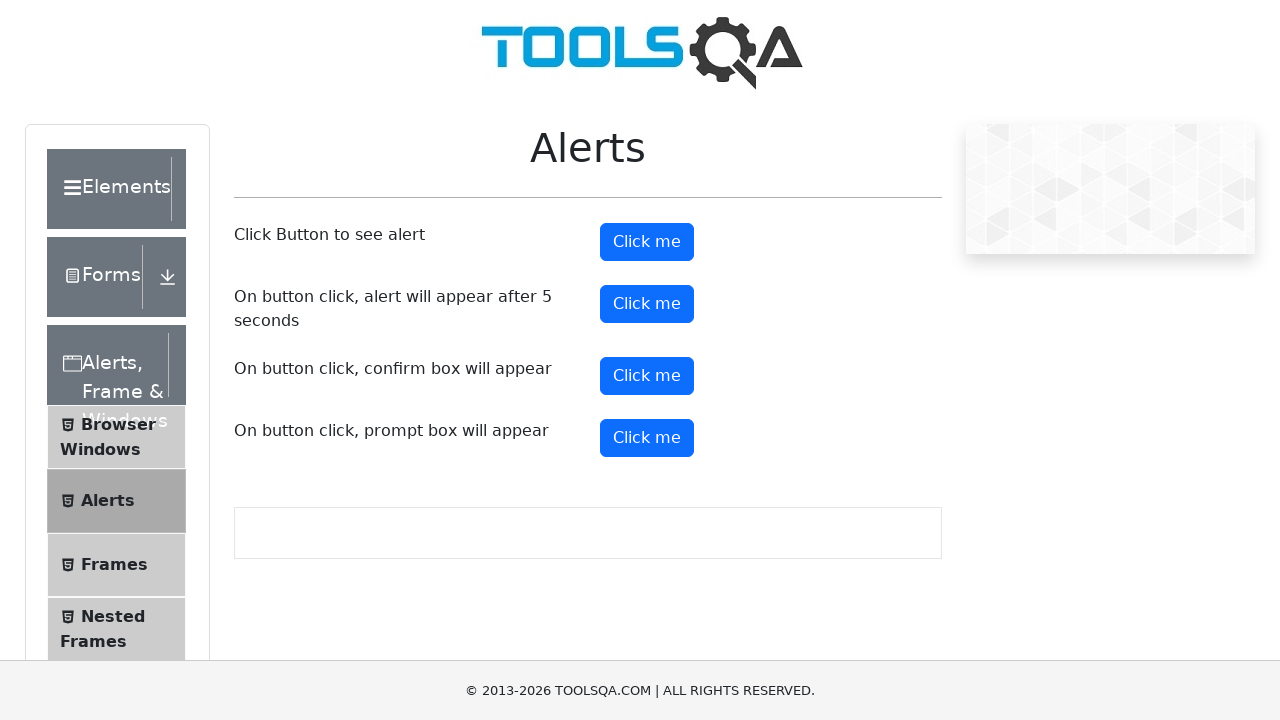

Clicked prompt button to open prompt dialog at (647, 438) on #promtButton
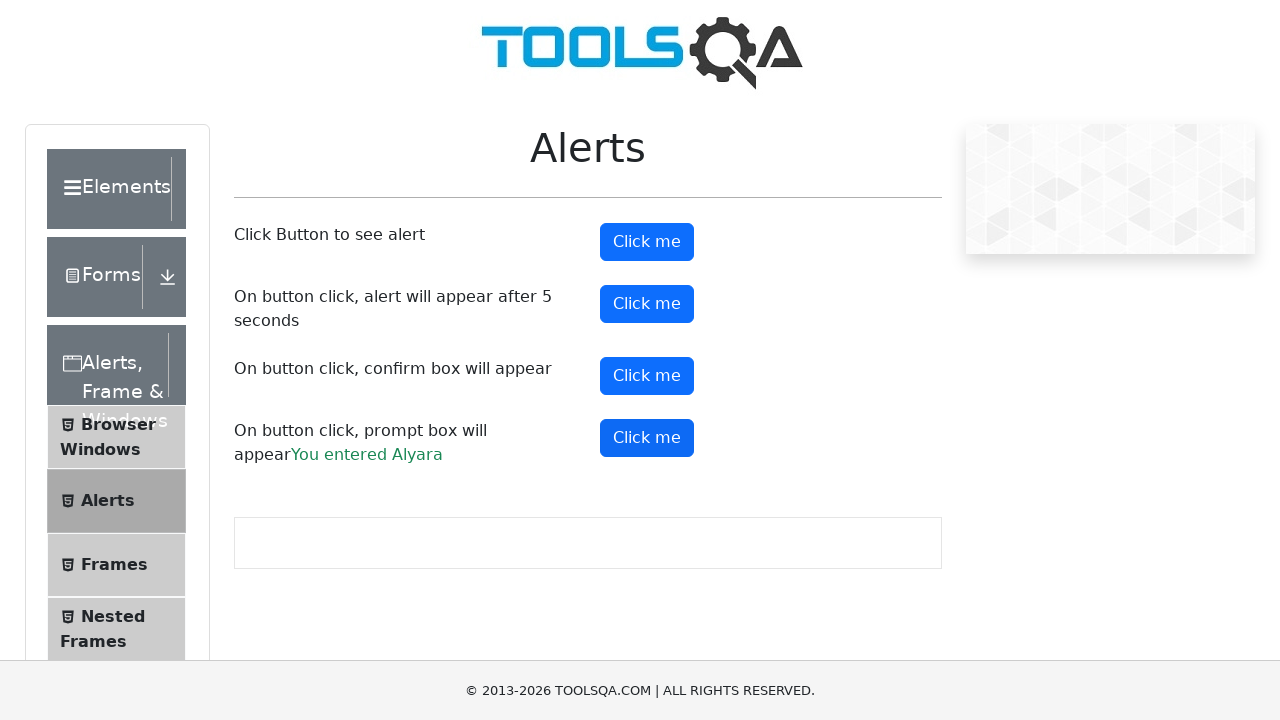

Prompt result appeared after accepting dialog with 'Alyara'
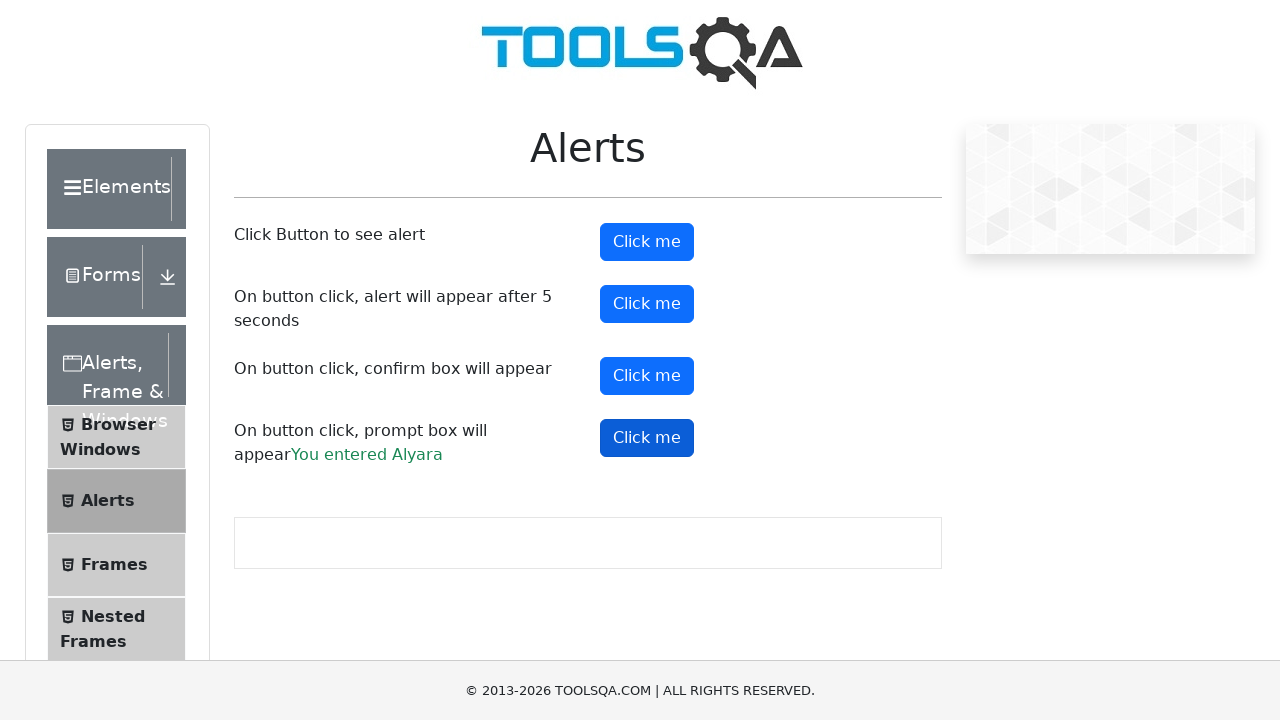

Clicked prompt button again to open another prompt dialog at (647, 438) on #promtButton
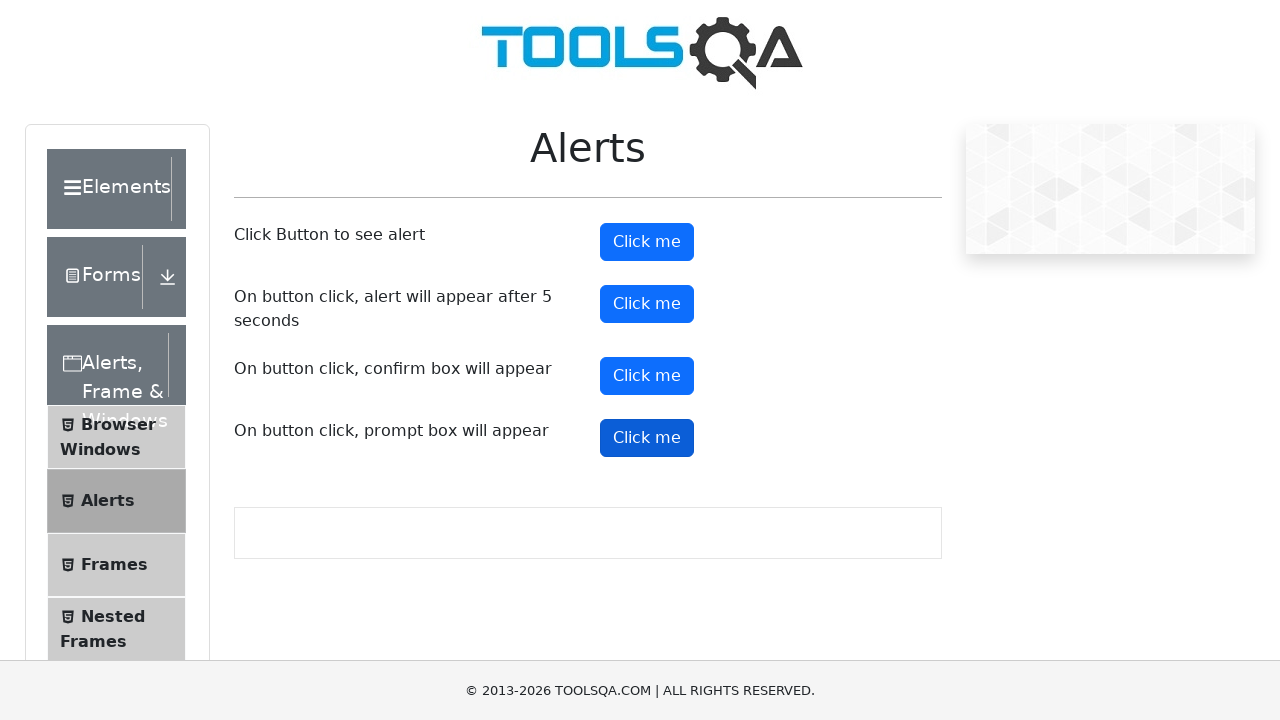

Waited for dialog to be dismissed
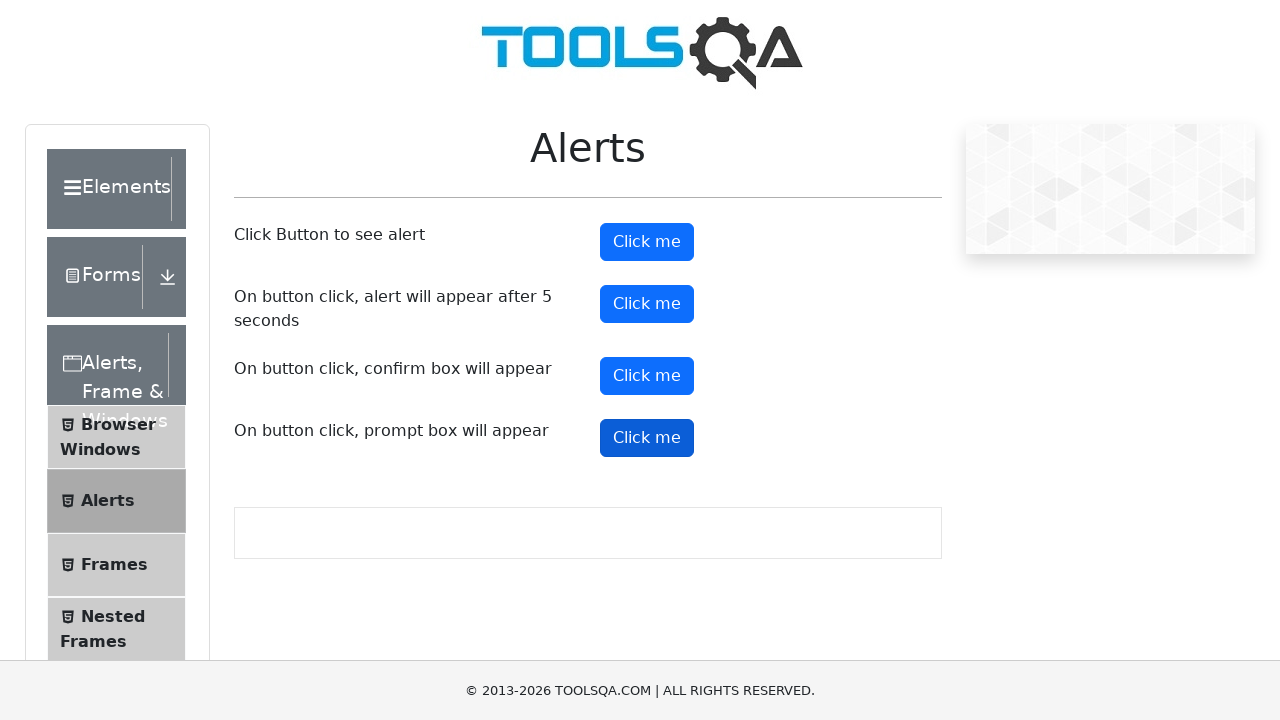

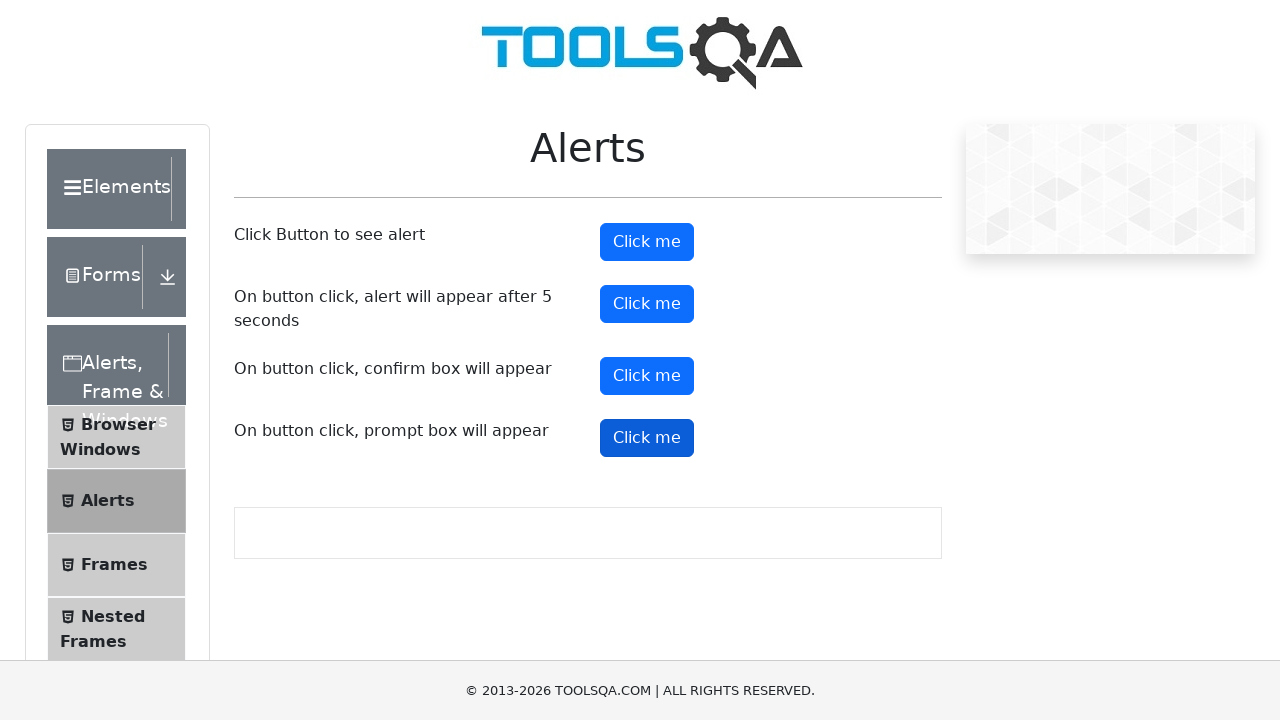